Tests the register button by verifying it's visible, checking hover state changes background color, and clicking to verify redirect to registration page

Starting URL: https://5verst.ru/butovo/

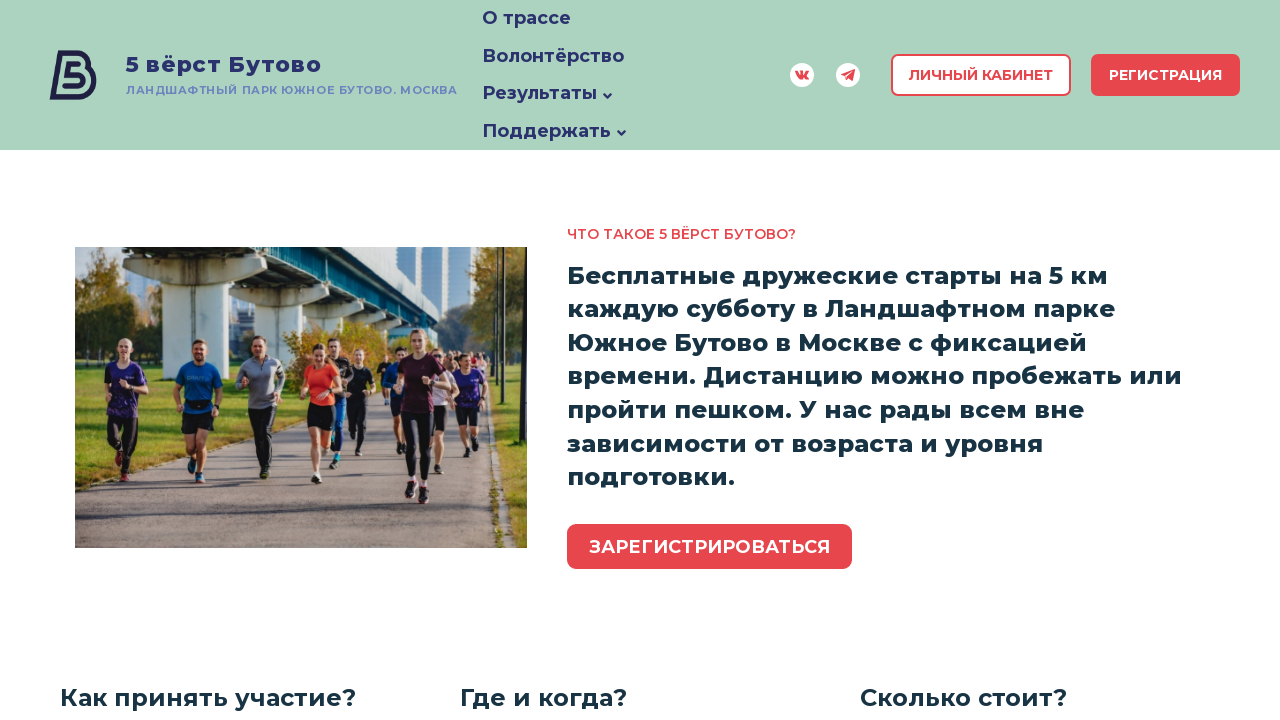

Located register button with text 'Зарегистрироваться'
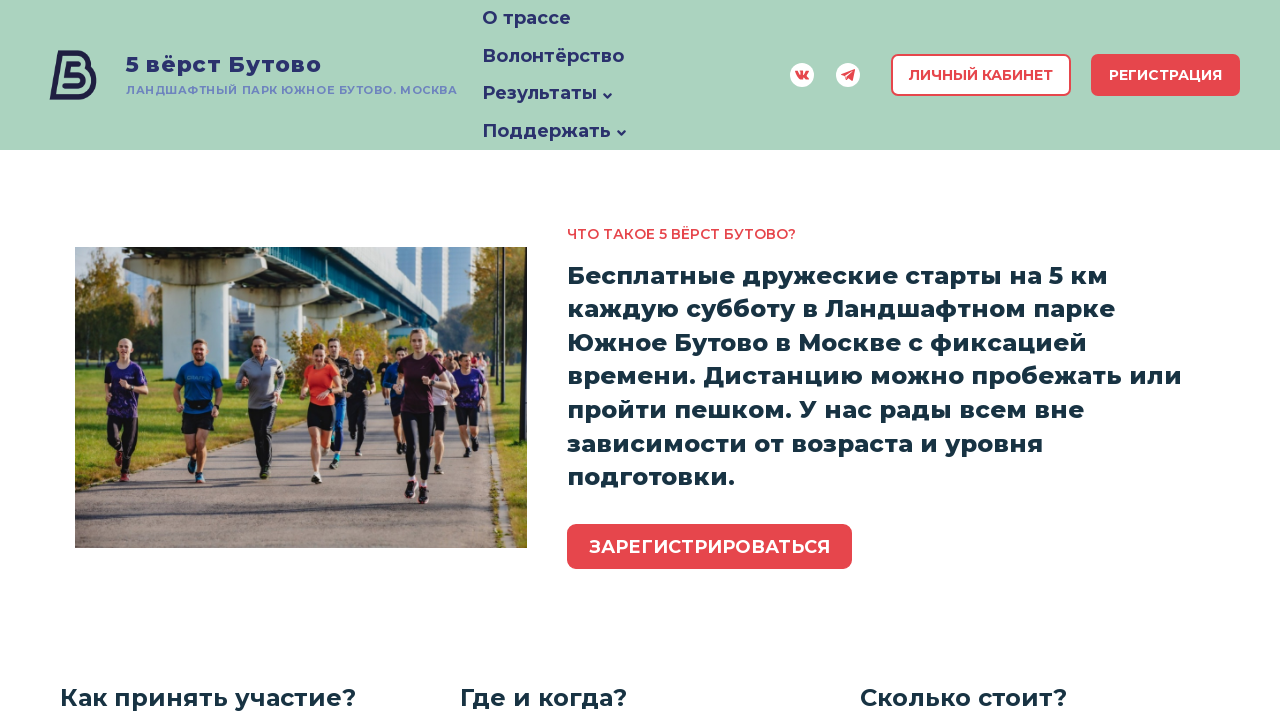

Register button is visible
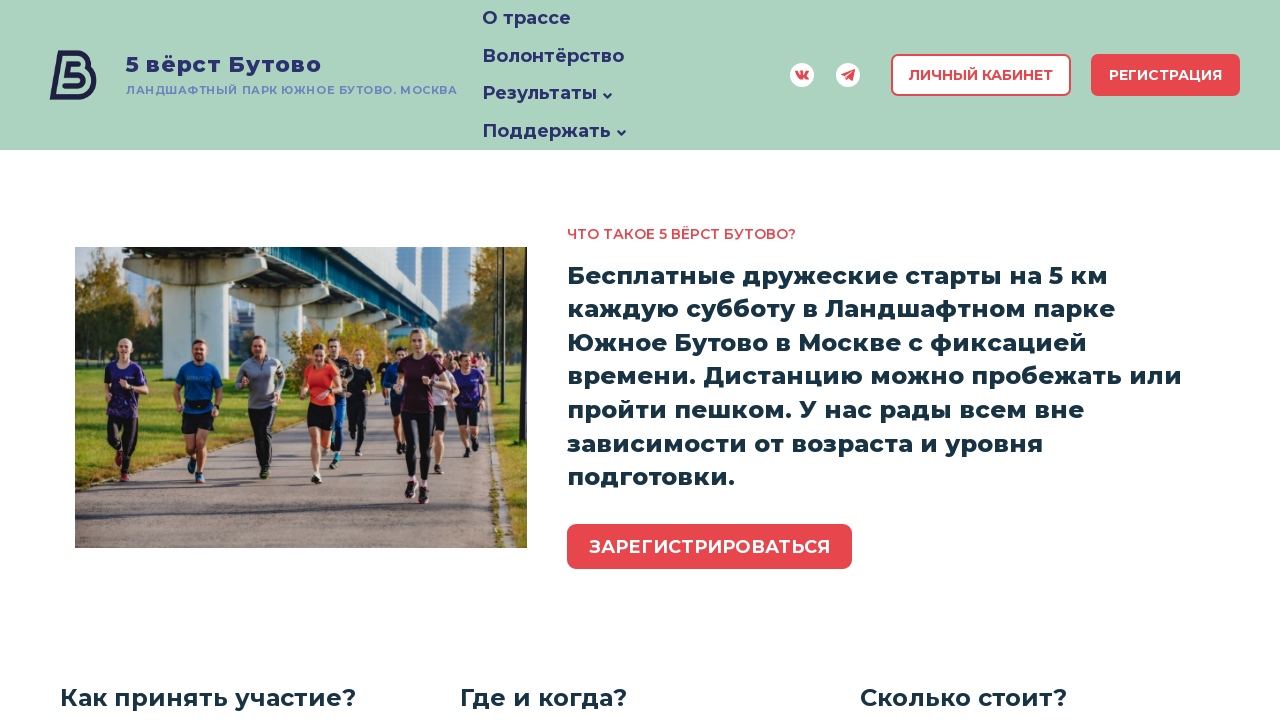

Hovered over register button to check hover state at (710, 546) on a.knd-button >> internal:has-text="\u0417\u0430\u0440\u0435\u0433\u0438\u0441\u0
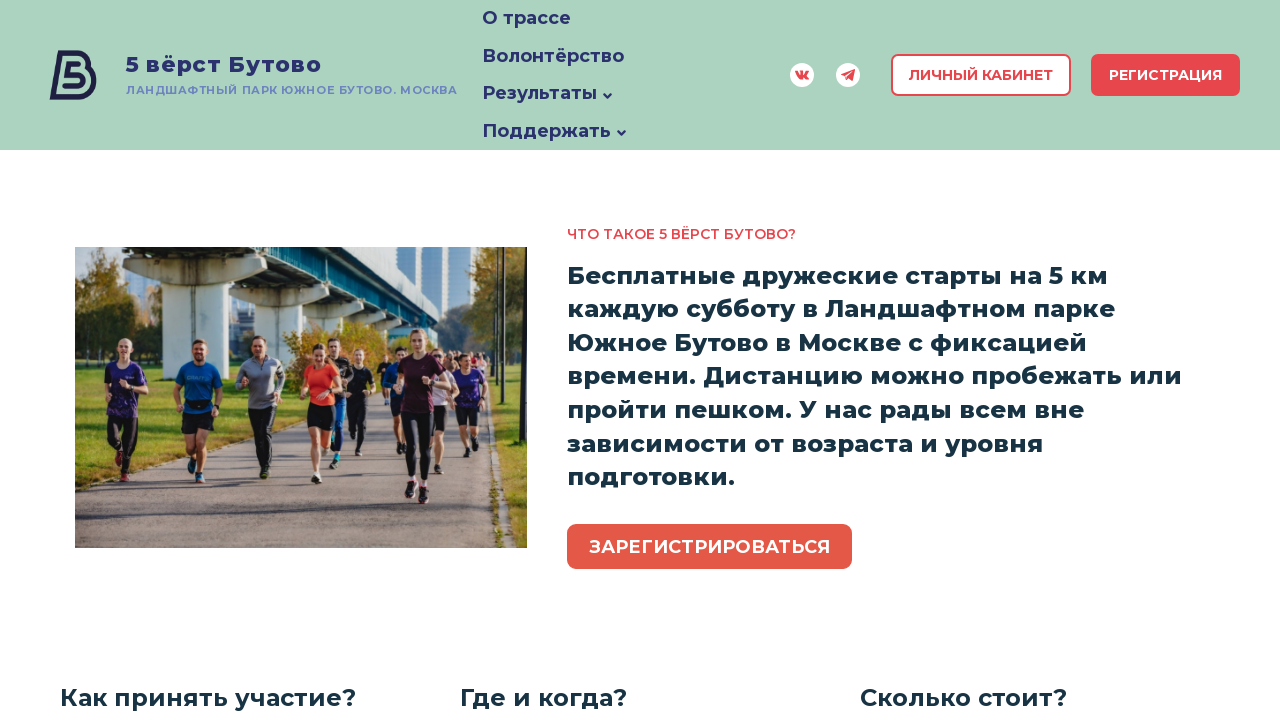

Clicked register button at (710, 546) on a.knd-button >> internal:has-text="\u0417\u0430\u0440\u0435\u0433\u0438\u0441\u0
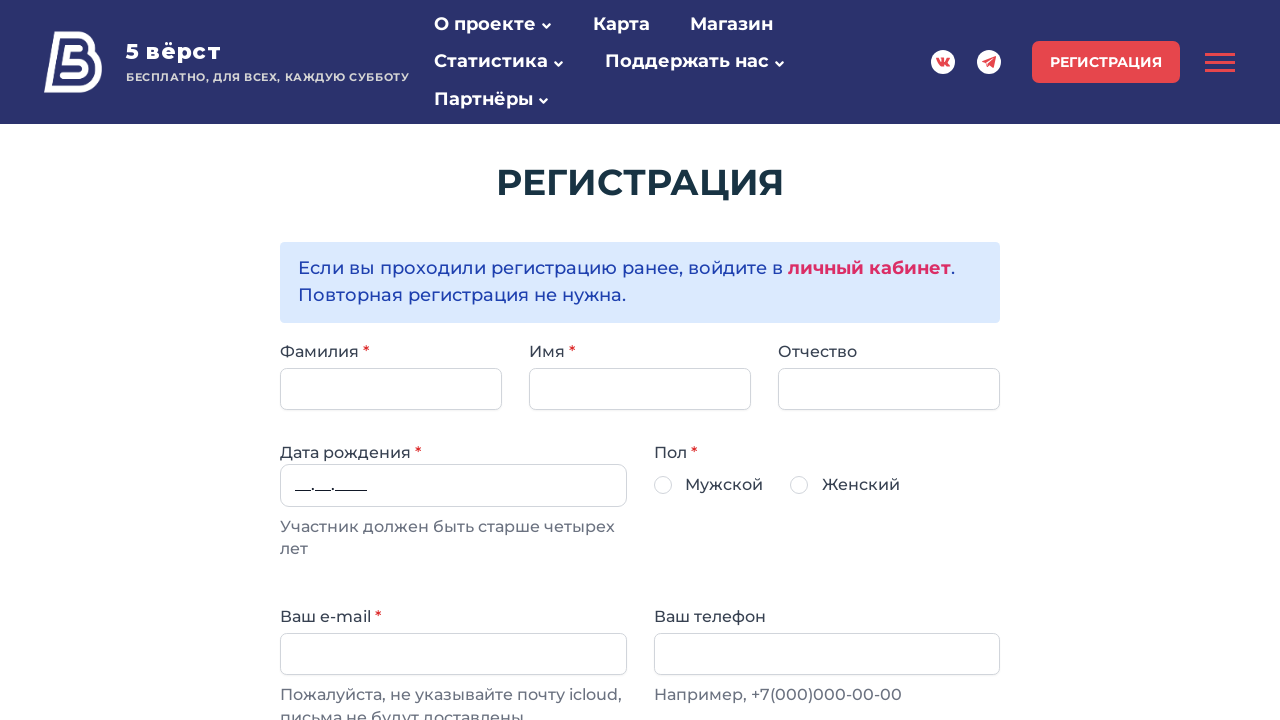

Navigated to registration page at https://5verst.ru/register/
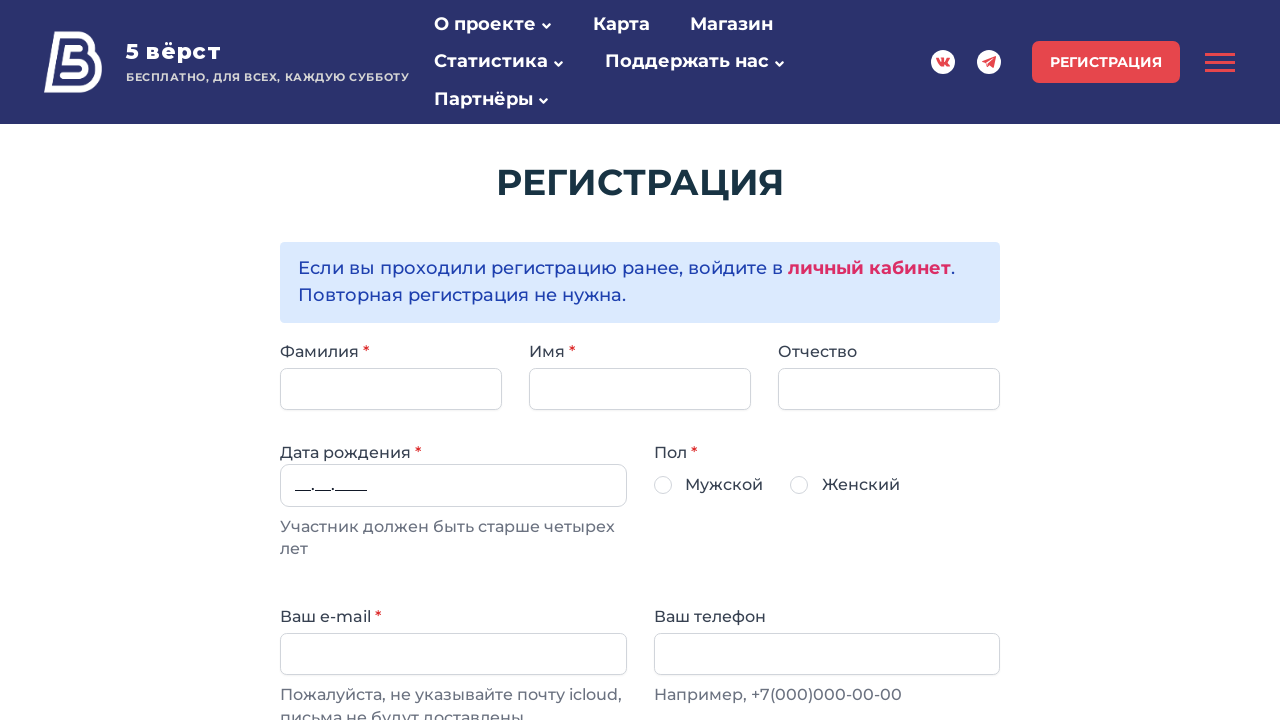

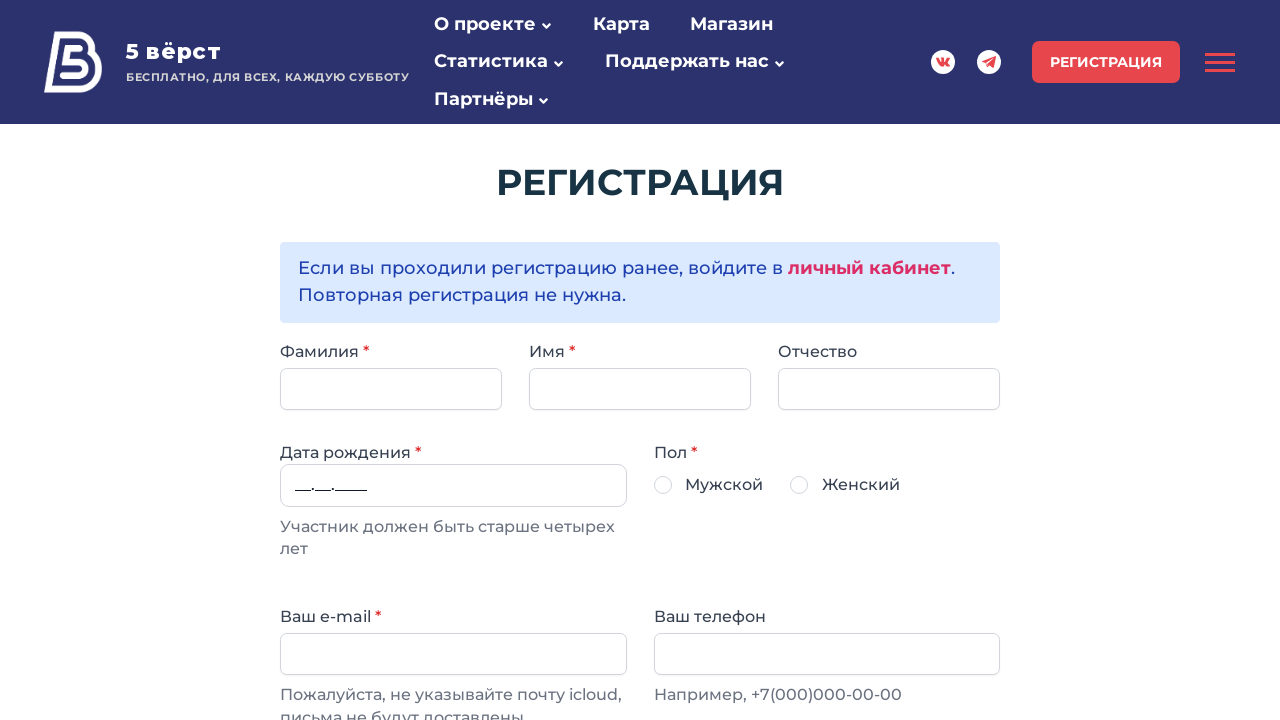